Tests radio button automation by finding all radio buttons with name 'lang', iterating through them, and clicking the one with value 'Python'.

Starting URL: http://seleniumpractise.blogspot.in/2016/08/how-to-automate-radio-button-in.html

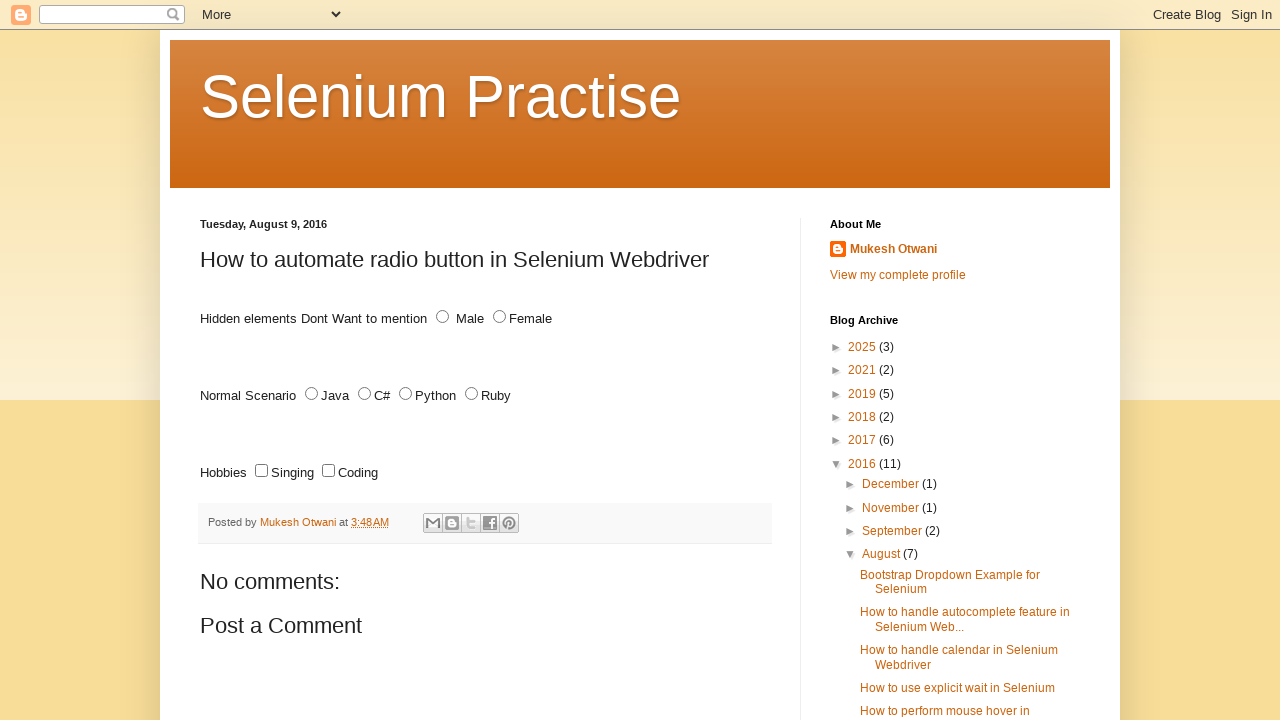

Waited for radio buttons with name 'lang' to be present
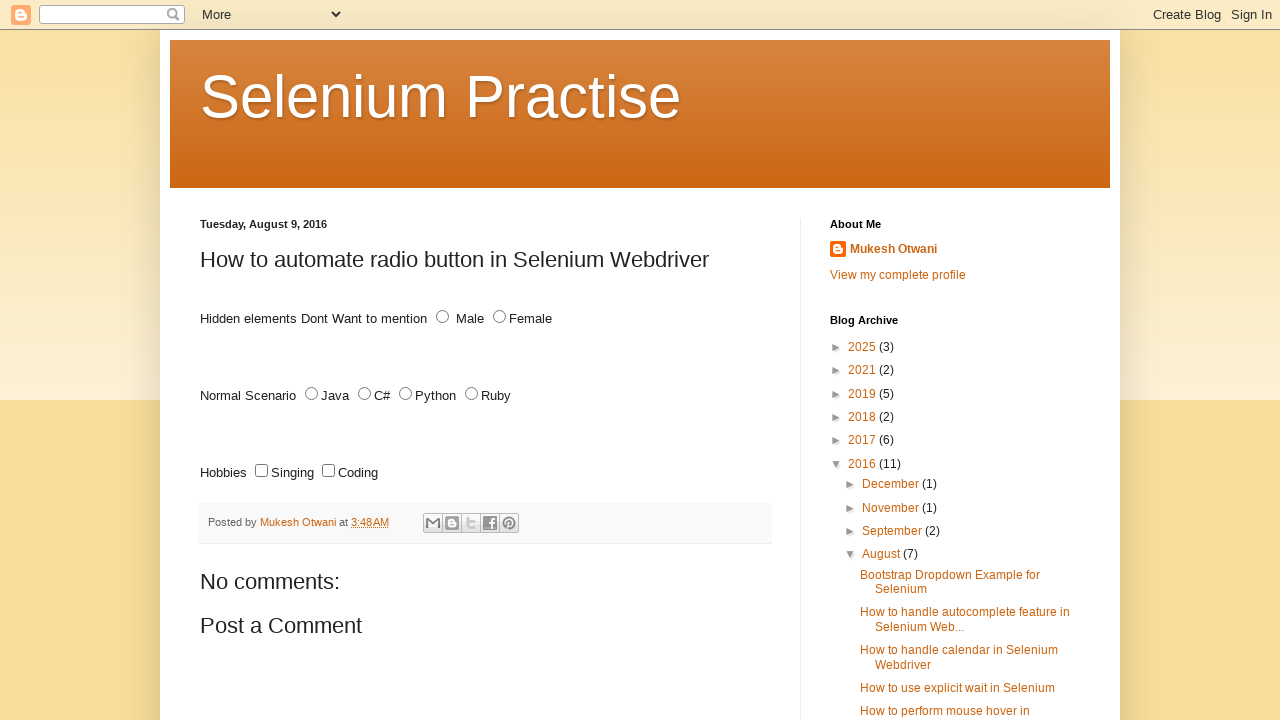

Located all radio buttons with name 'lang'
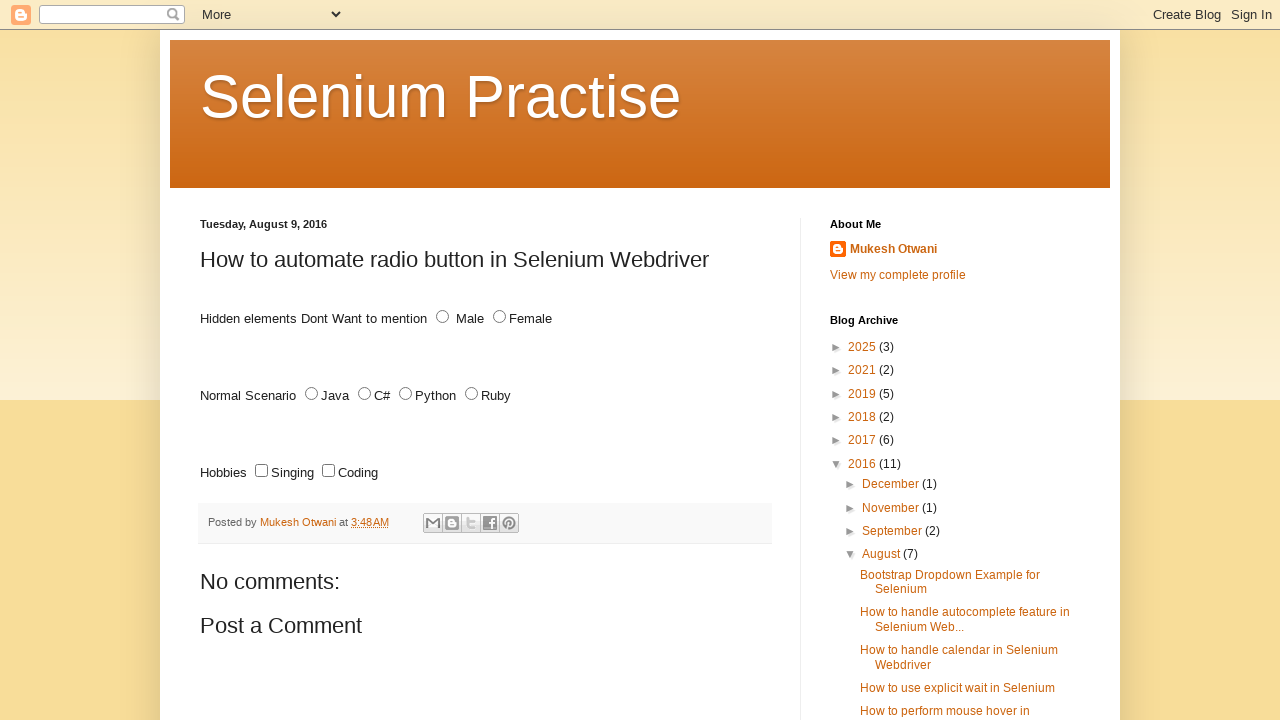

Found 4 radio buttons with name 'lang'
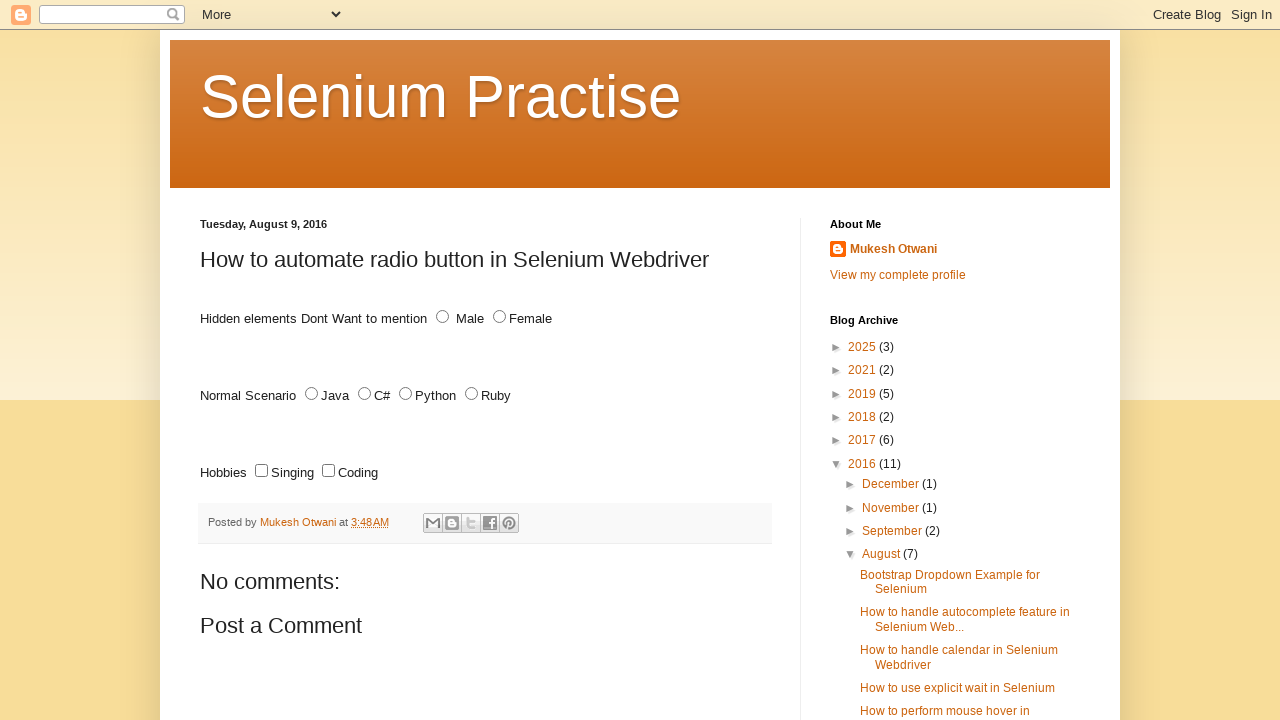

Retrieved value 'JAVA' from radio button 0
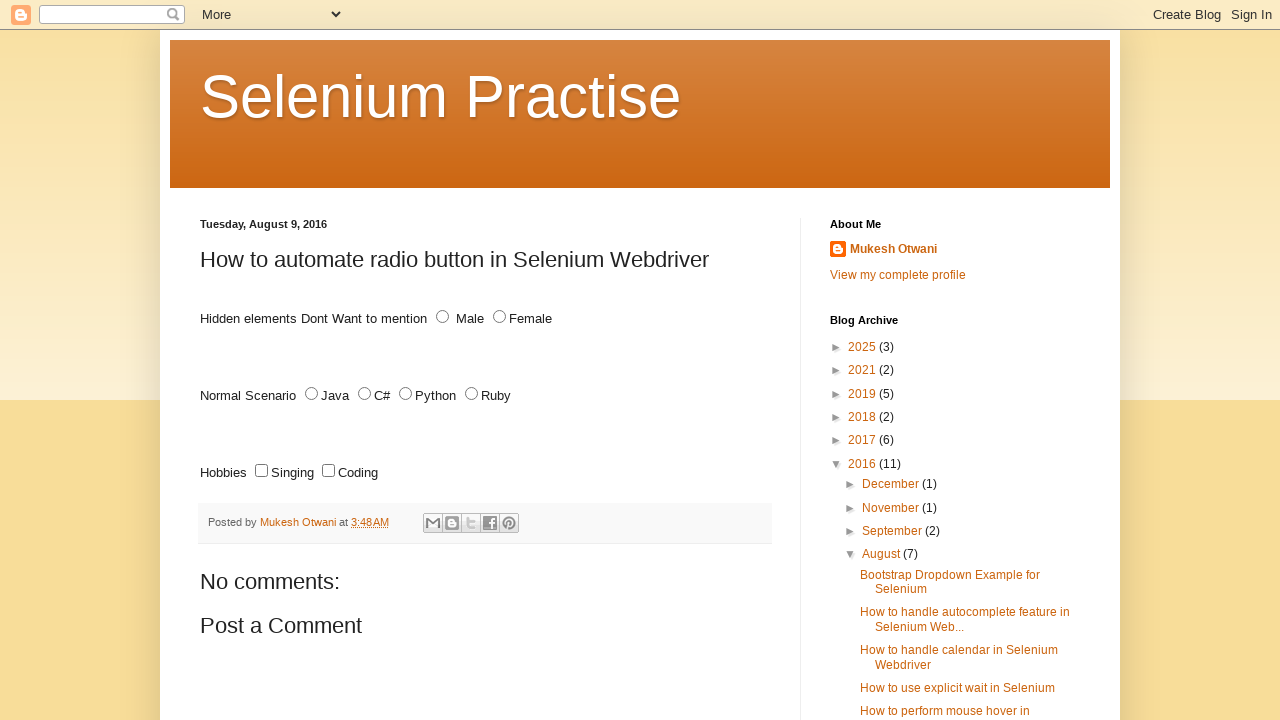

Retrieved value 'C#' from radio button 1
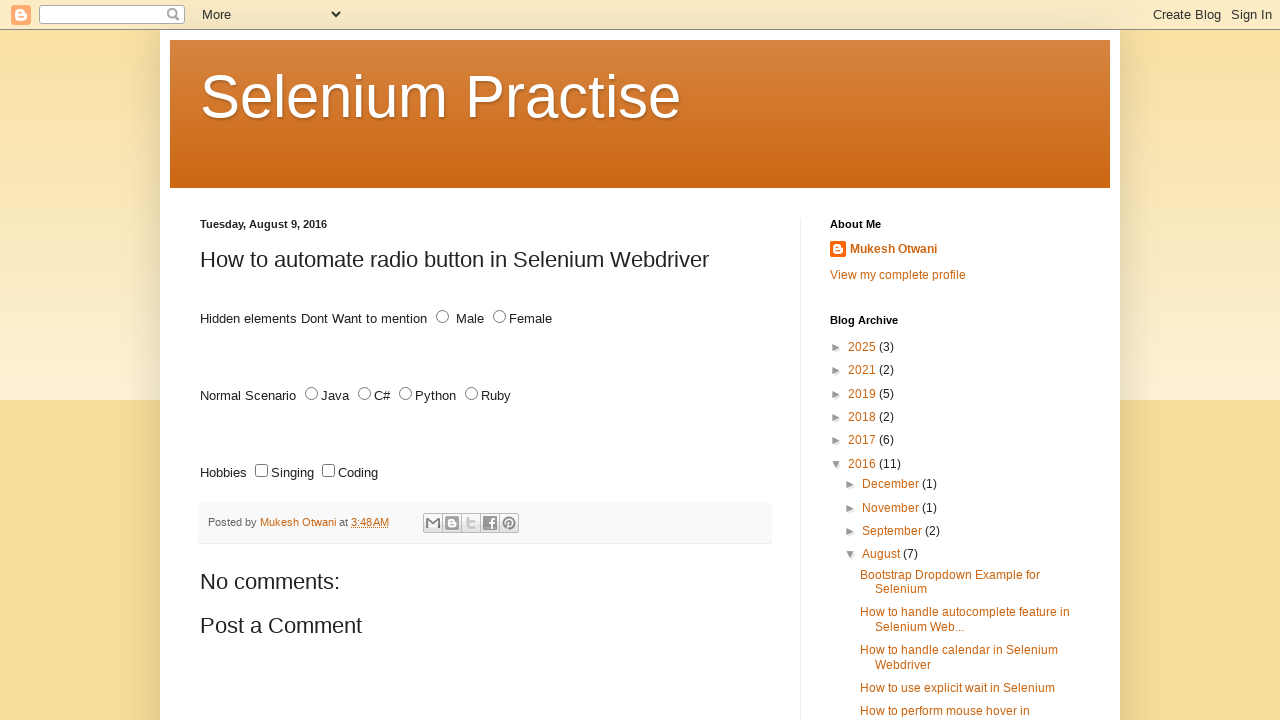

Retrieved value 'PYTHON' from radio button 2
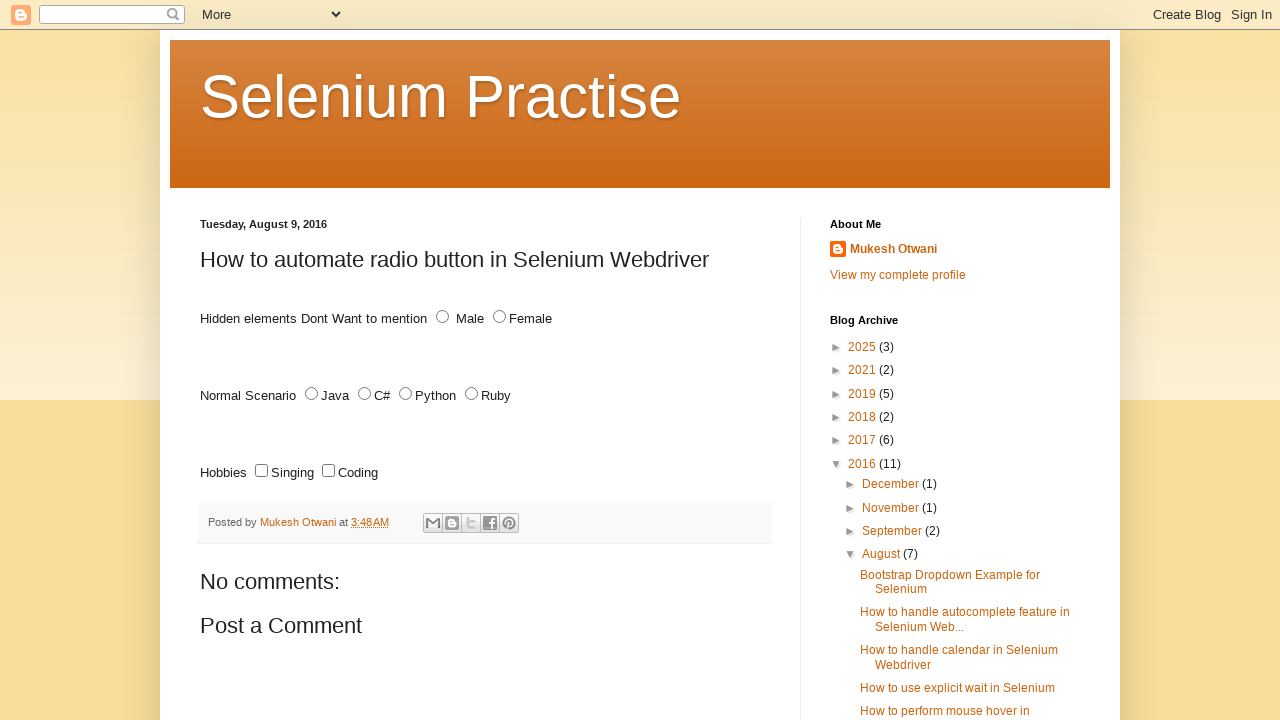

Clicked radio button with value 'Python' at (406, 394) on input[name='lang'][type='radio'] >> nth=2
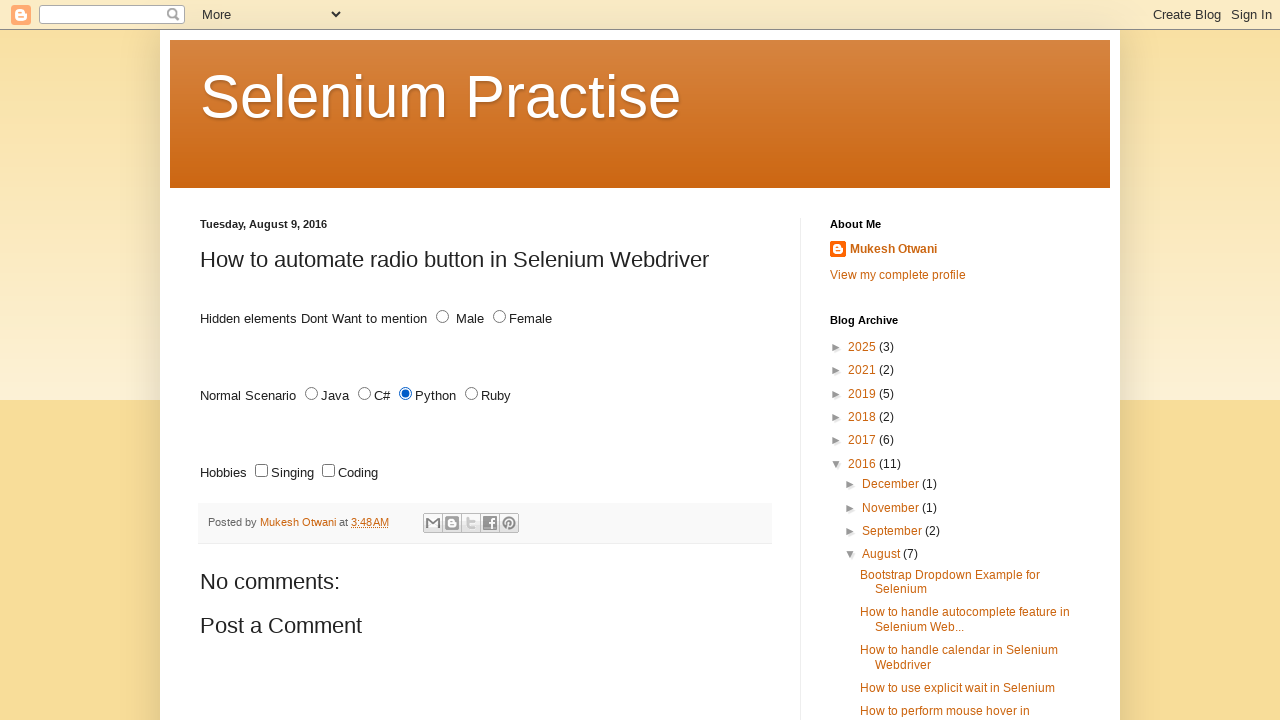

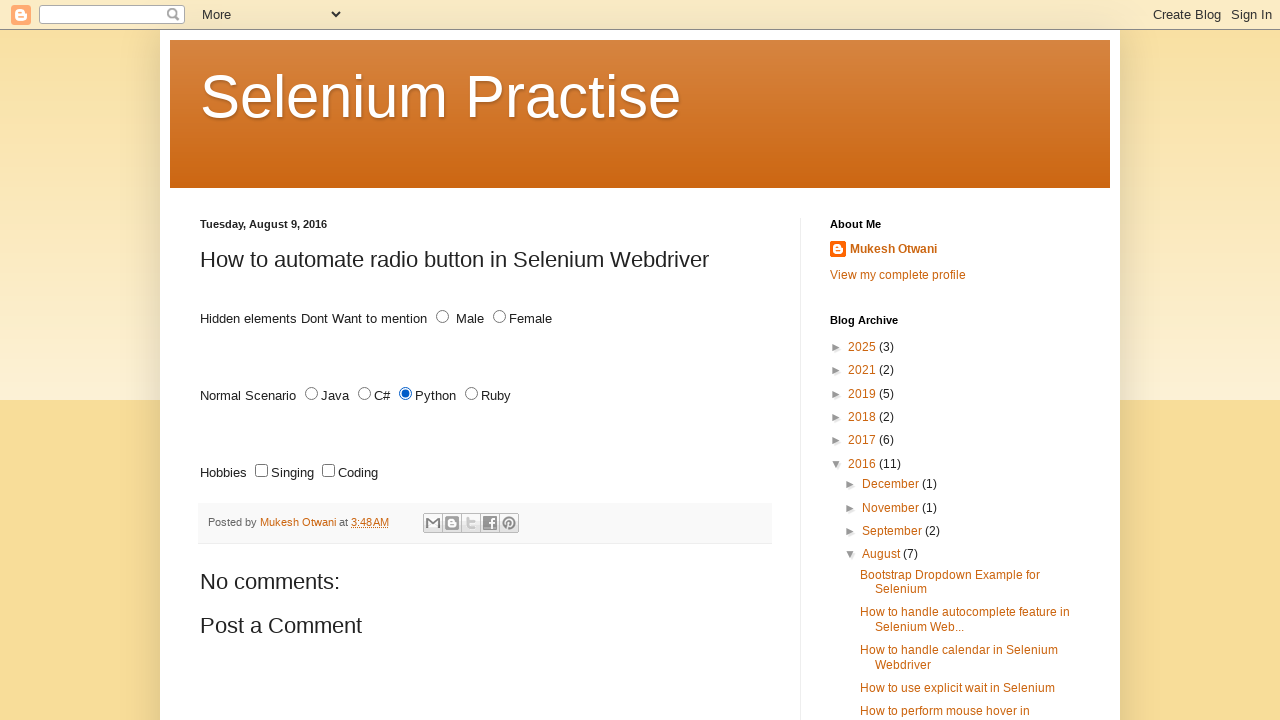